Tests filtering to display only active (non-completed) todo items.

Starting URL: https://demo.playwright.dev/todomvc

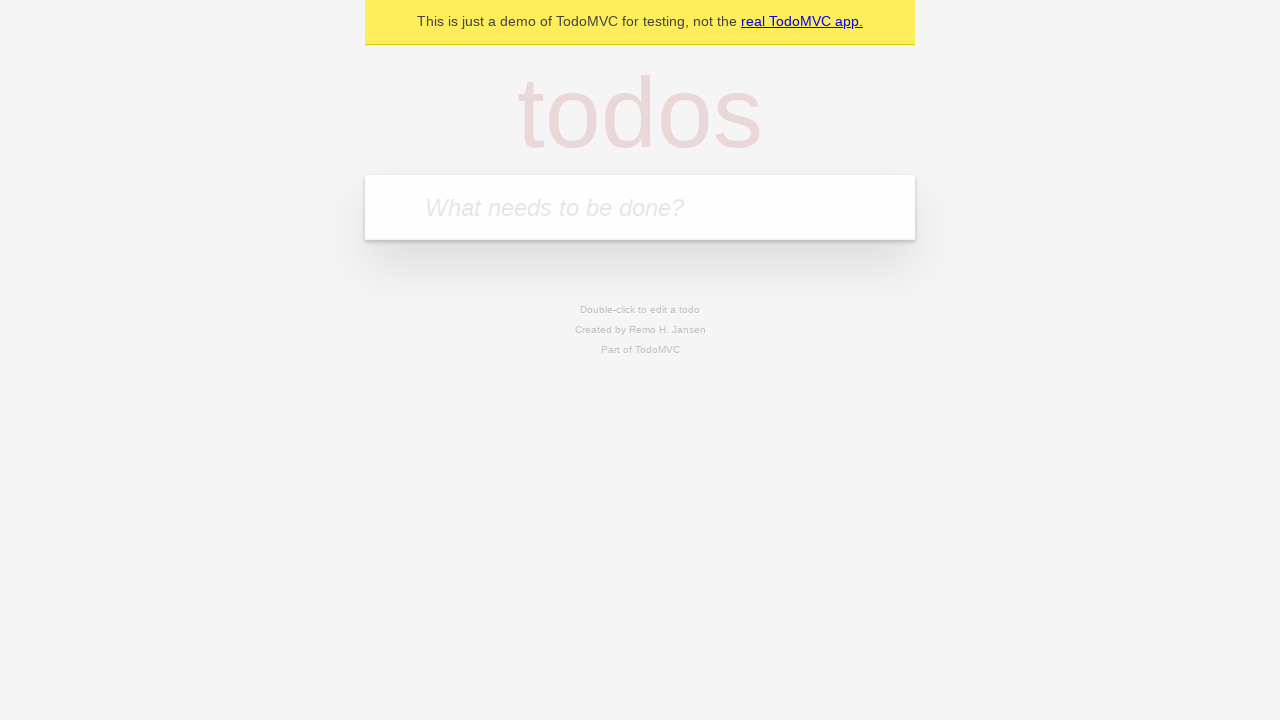

Filled todo input with 'buy some cheese' on internal:attr=[placeholder="What needs to be done?"i]
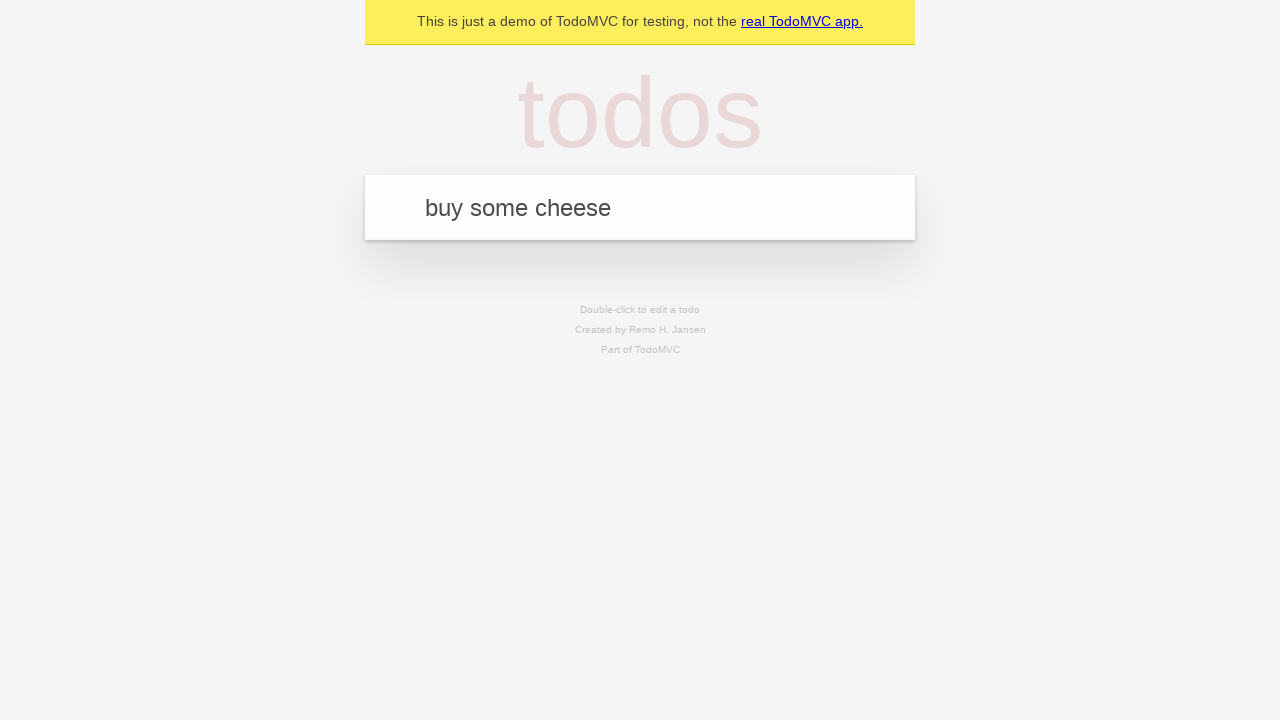

Pressed Enter to create first todo item on internal:attr=[placeholder="What needs to be done?"i]
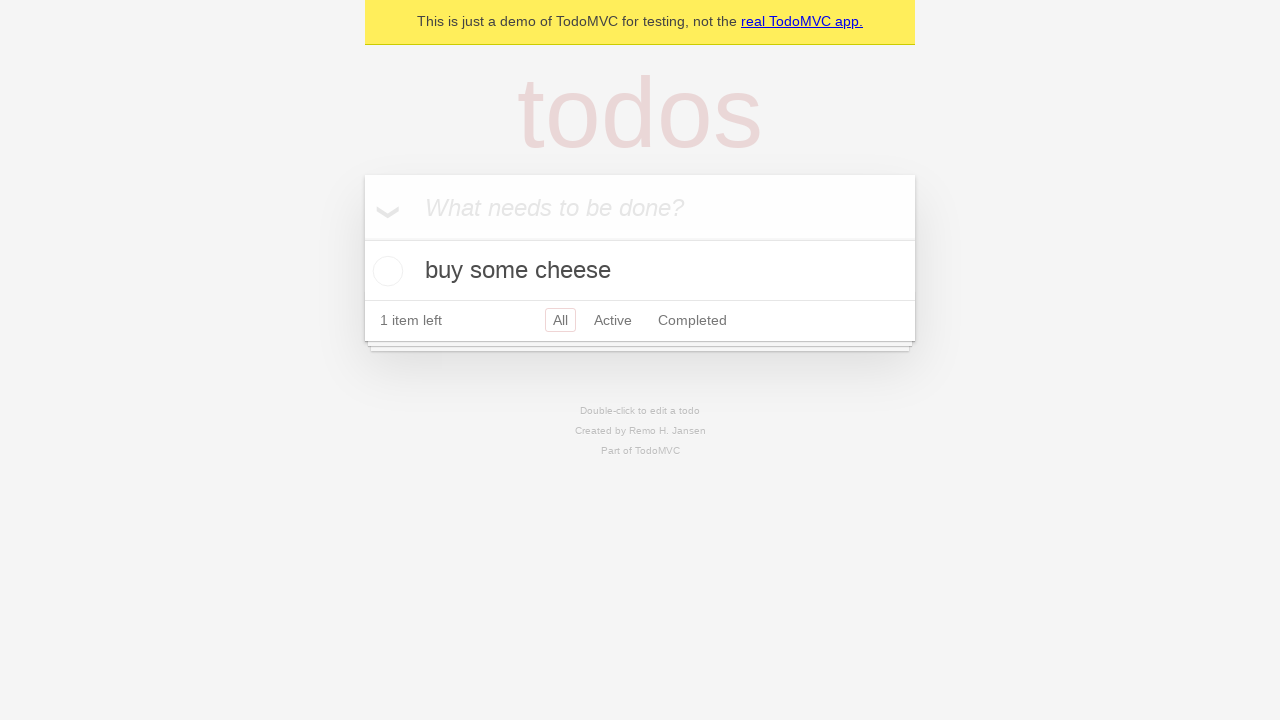

Filled todo input with 'feed the cat' on internal:attr=[placeholder="What needs to be done?"i]
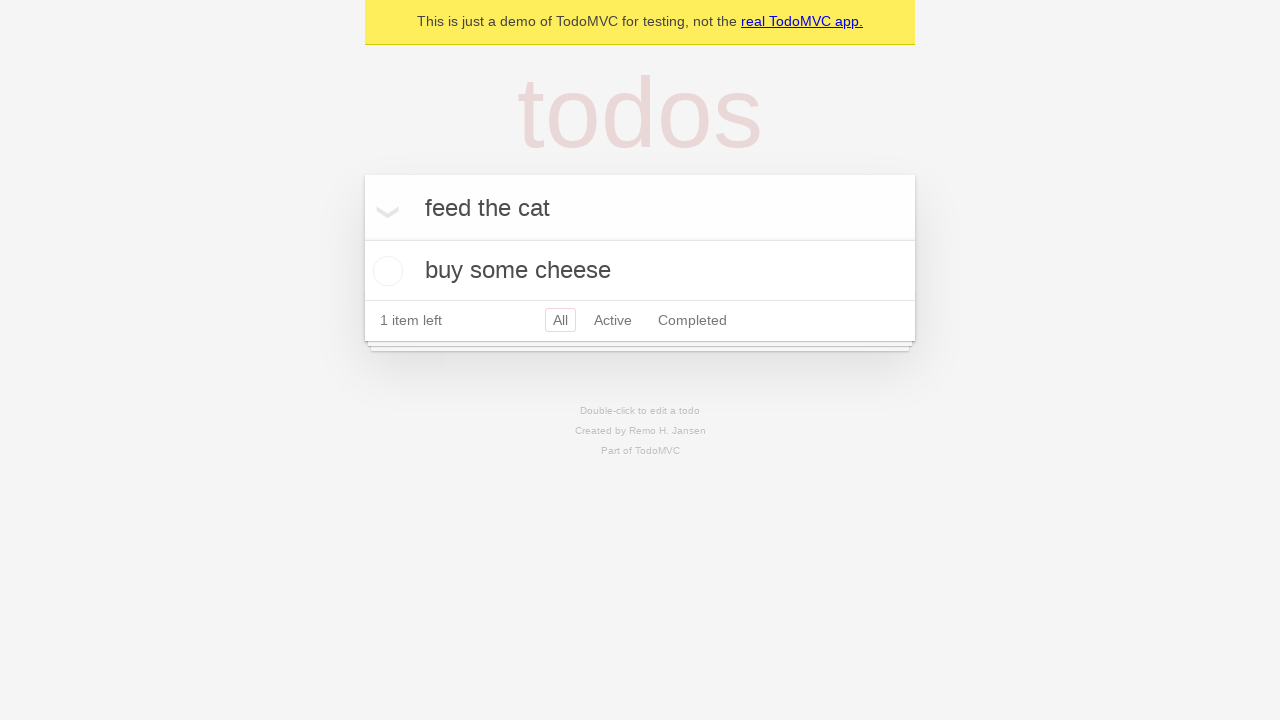

Pressed Enter to create second todo item on internal:attr=[placeholder="What needs to be done?"i]
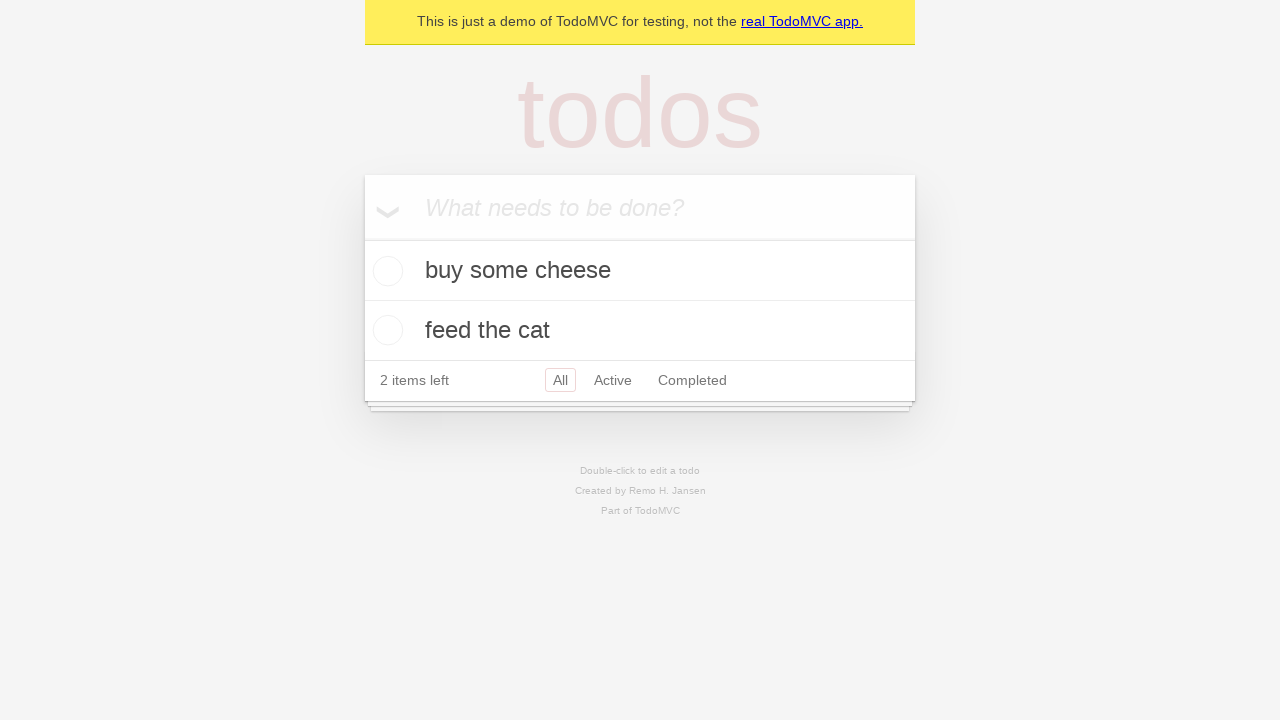

Filled todo input with 'book a doctors appointment' on internal:attr=[placeholder="What needs to be done?"i]
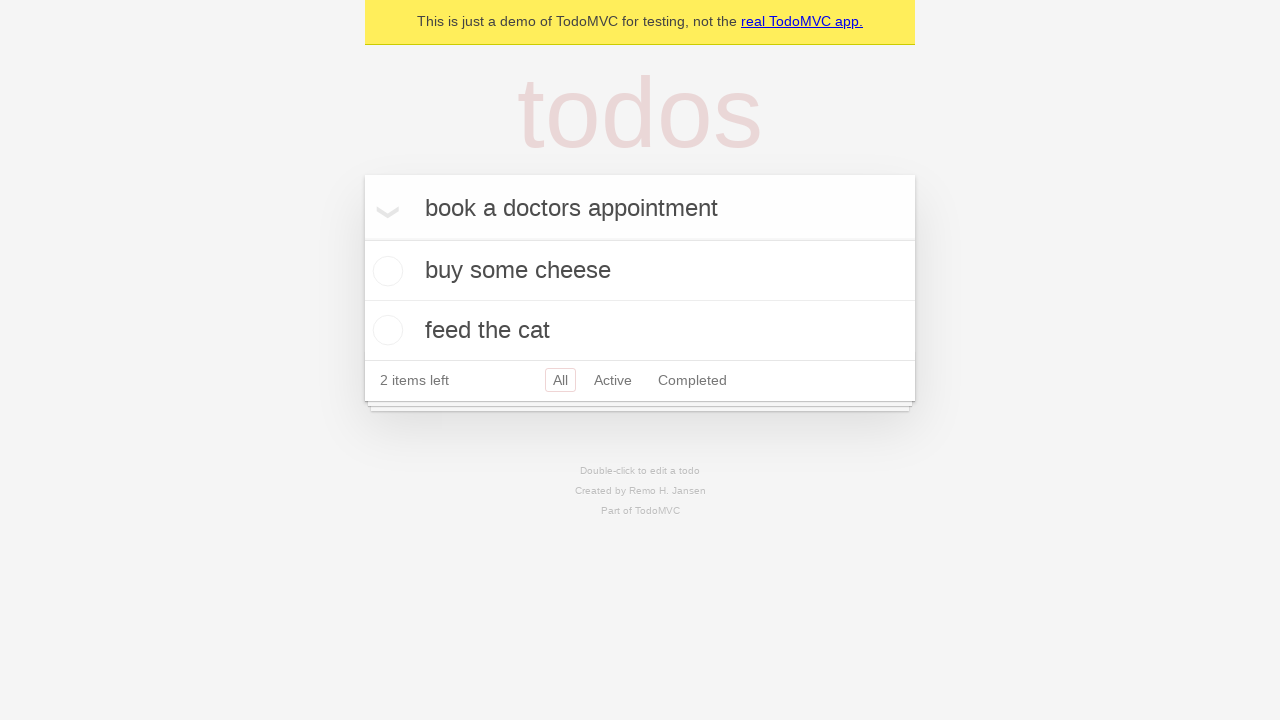

Pressed Enter to create third todo item on internal:attr=[placeholder="What needs to be done?"i]
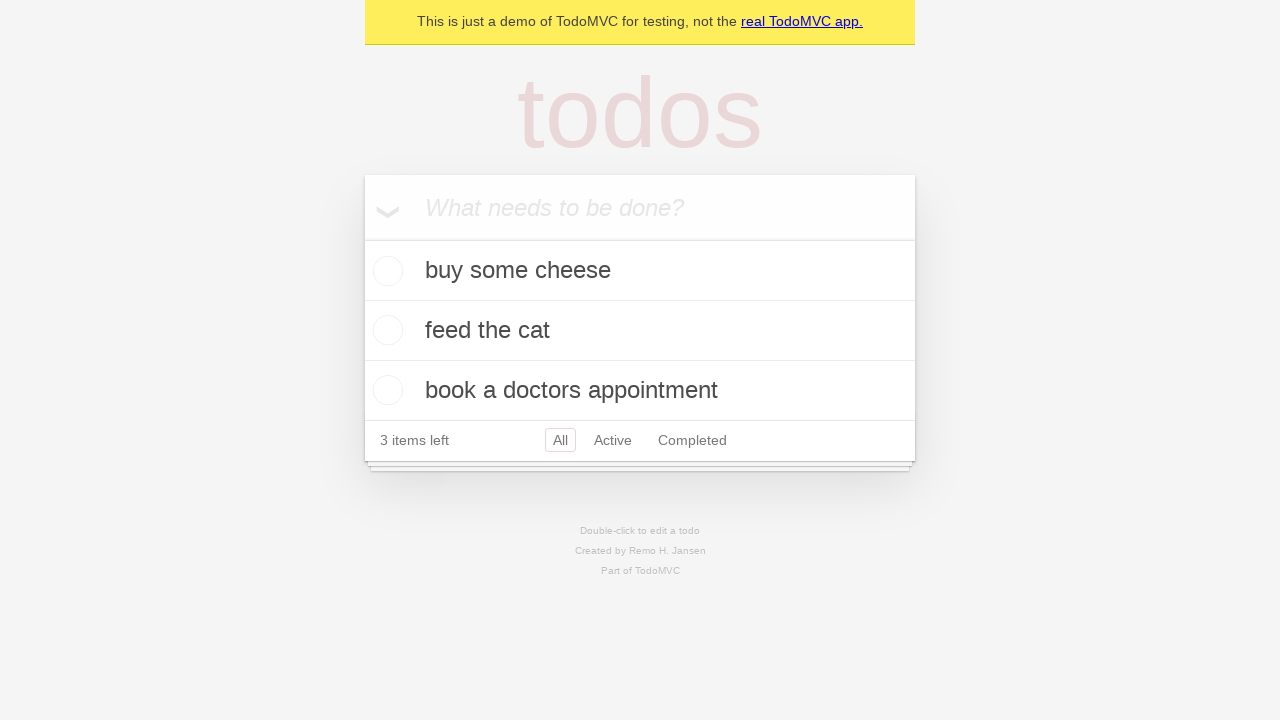

Checked the second todo item (feed the cat) at (385, 330) on internal:testid=[data-testid="todo-item"s] >> nth=1 >> internal:role=checkbox
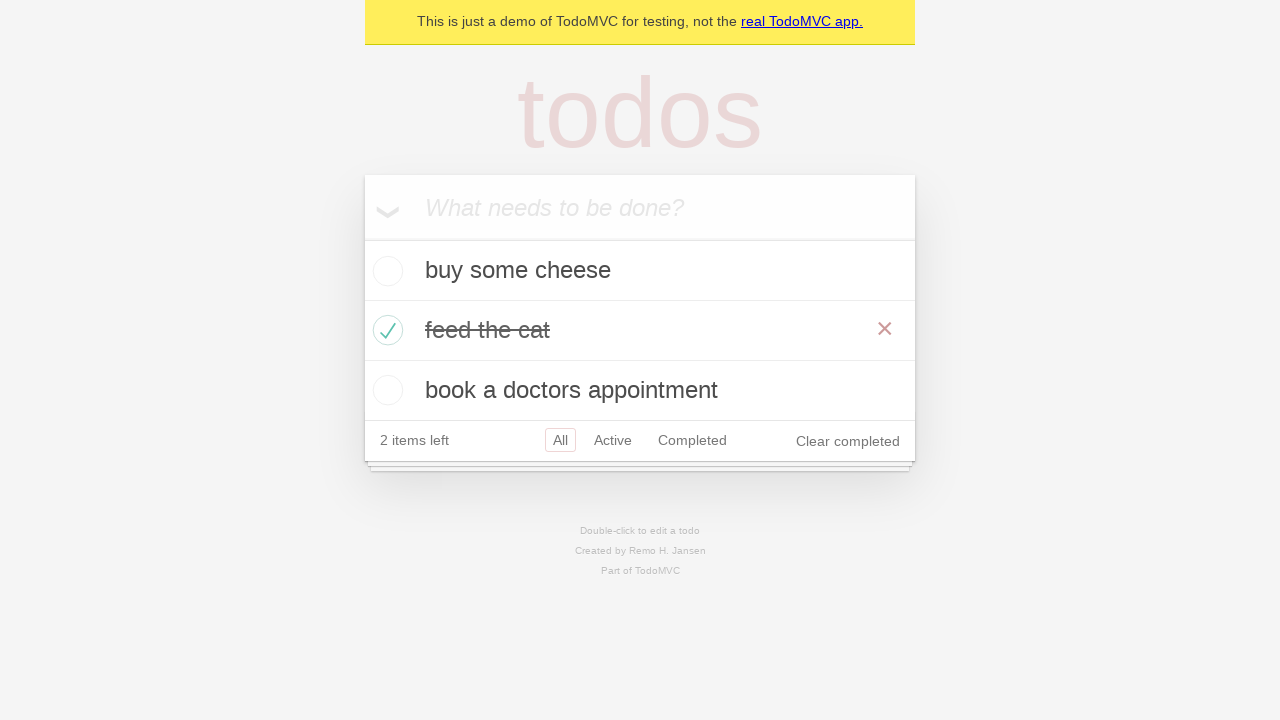

Clicked Active filter to display only active items at (613, 440) on internal:role=link[name="Active"i]
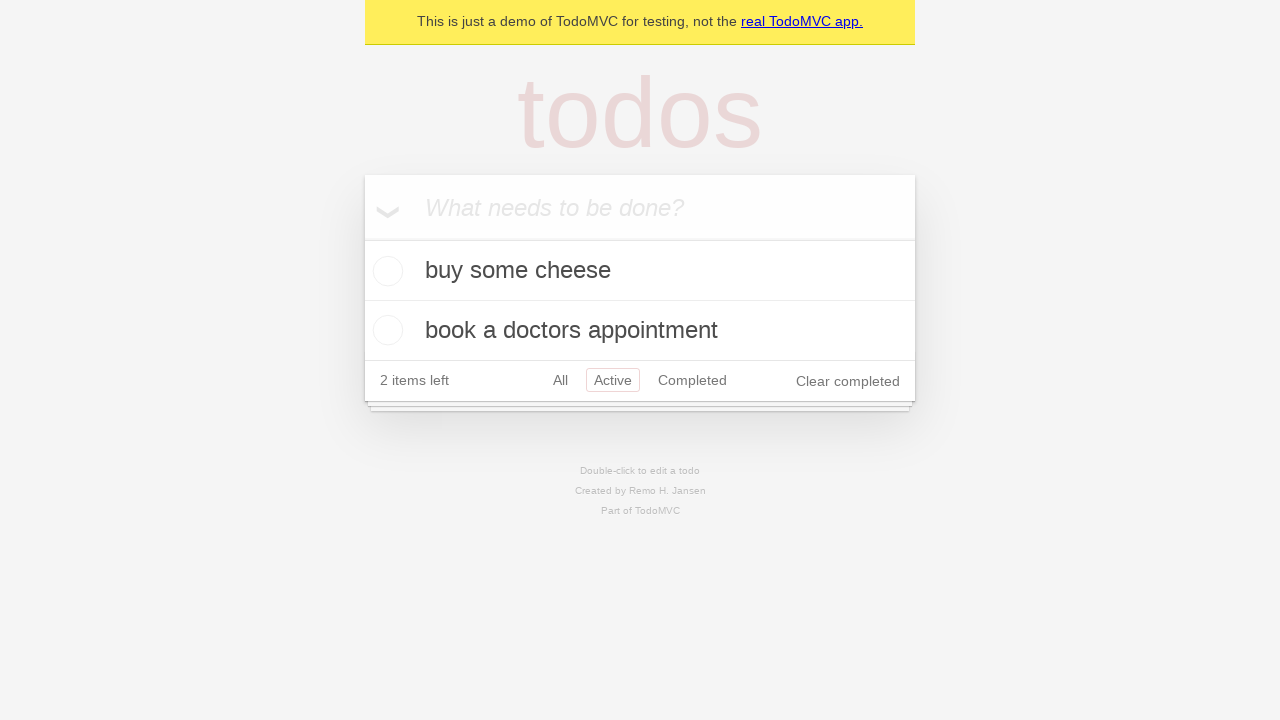

Verified that exactly 2 active todo items are displayed
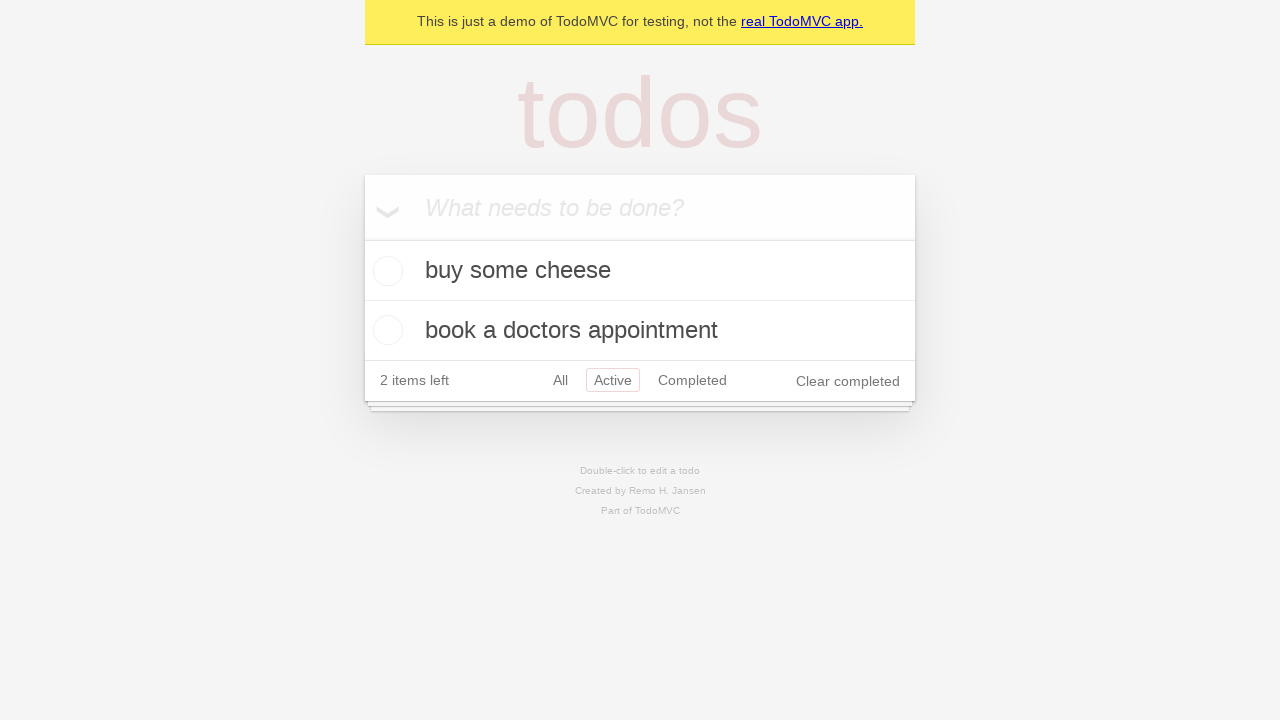

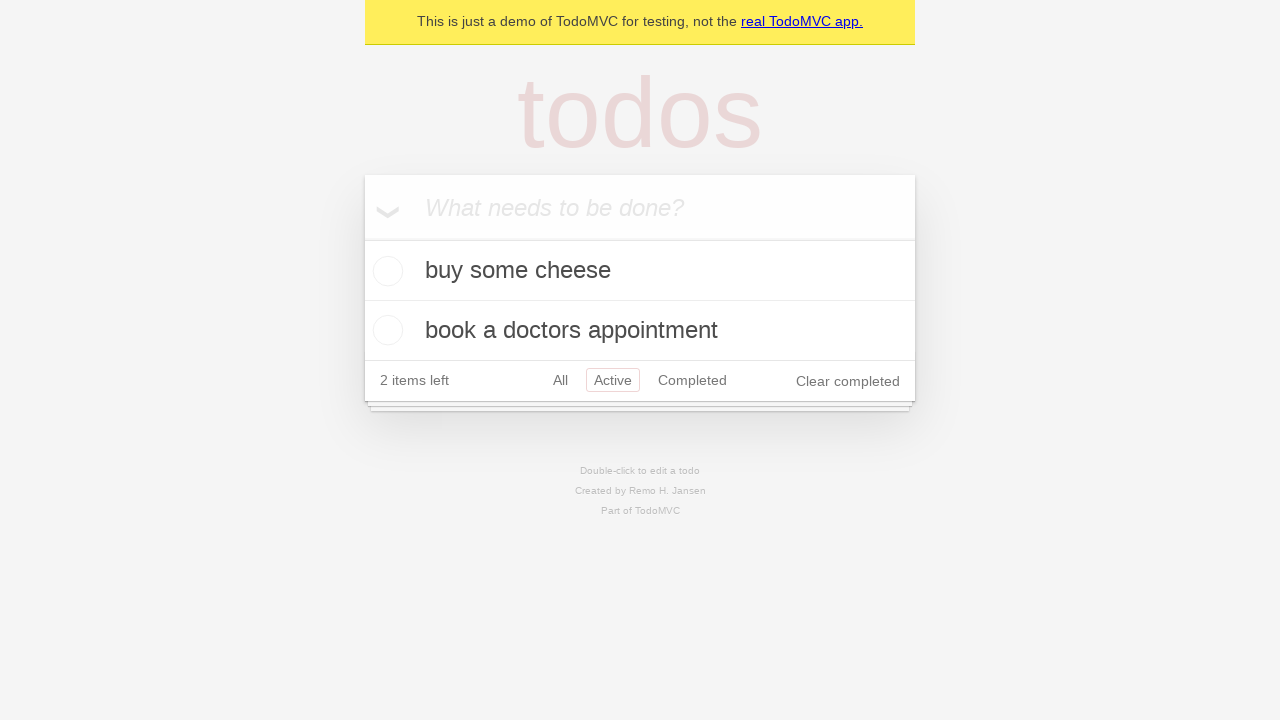